Navigates to W3Schools HTML tables page and verifies the contact name for Alfreds Futterkiste company in Germany

Starting URL: https://www.w3schools.com/html/html_tables.asp

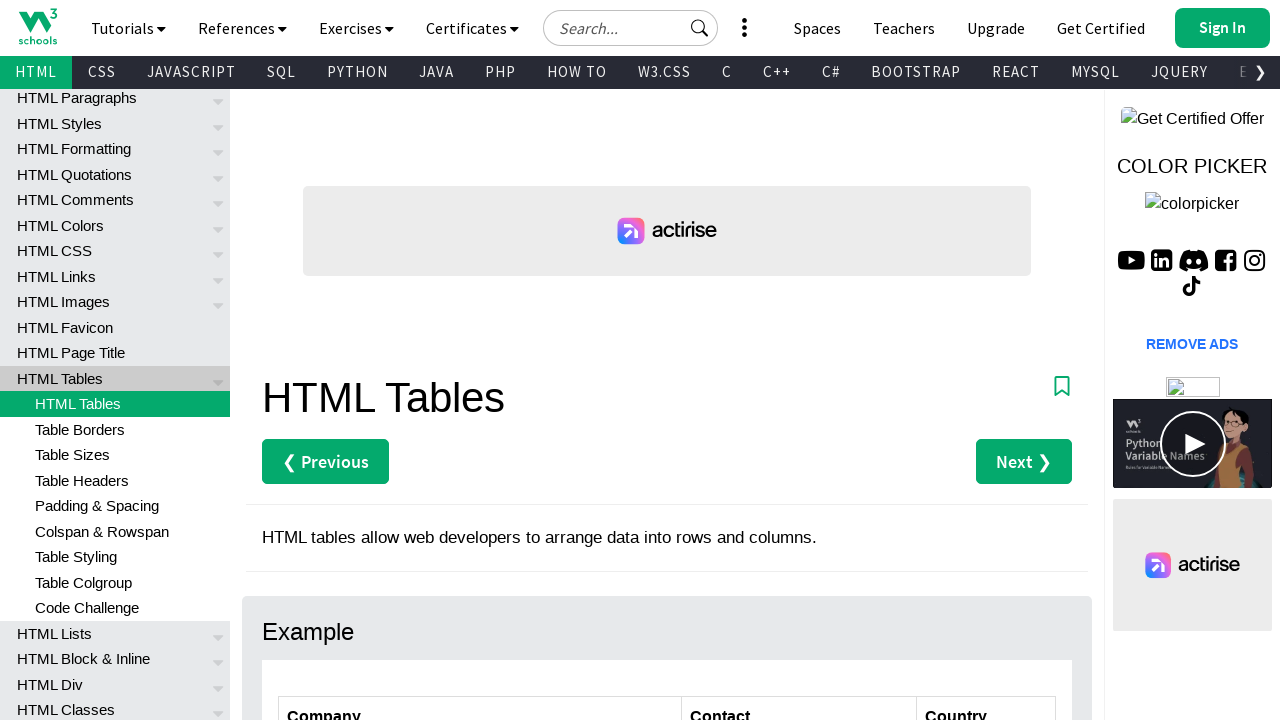

Navigated to W3Schools HTML tables page
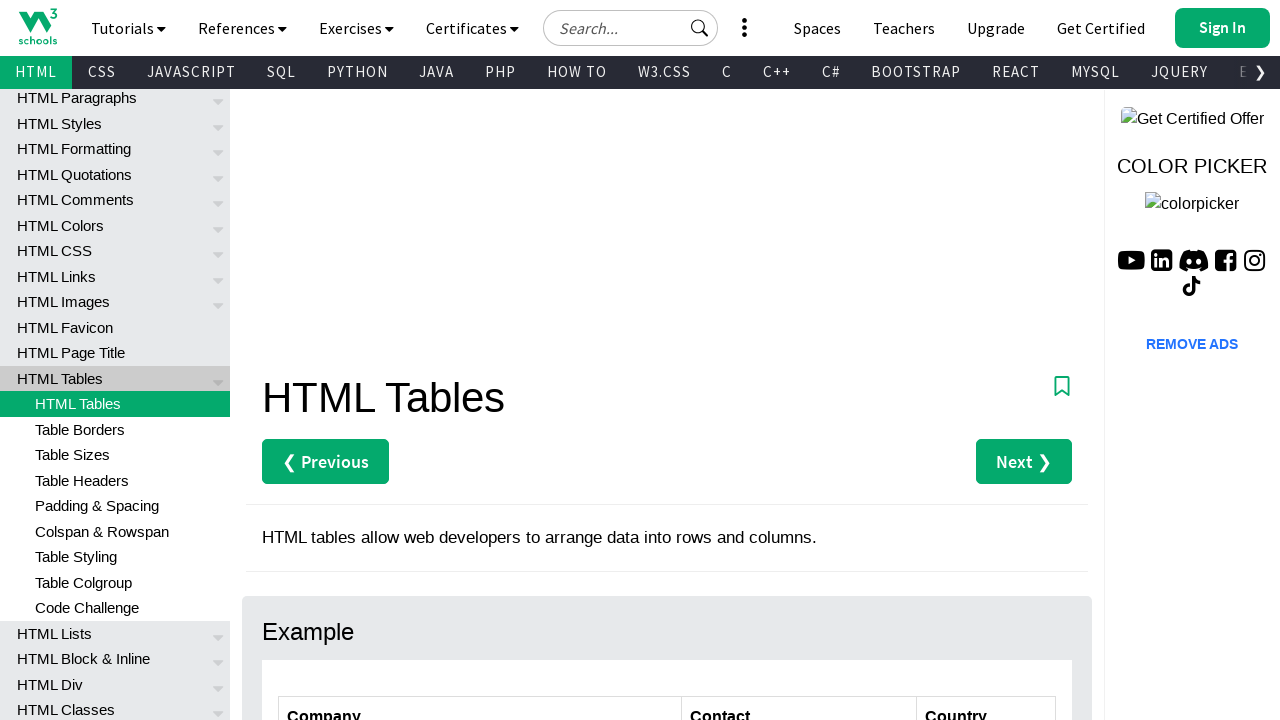

Retrieved contact name for Alfreds Futterkiste in Germany
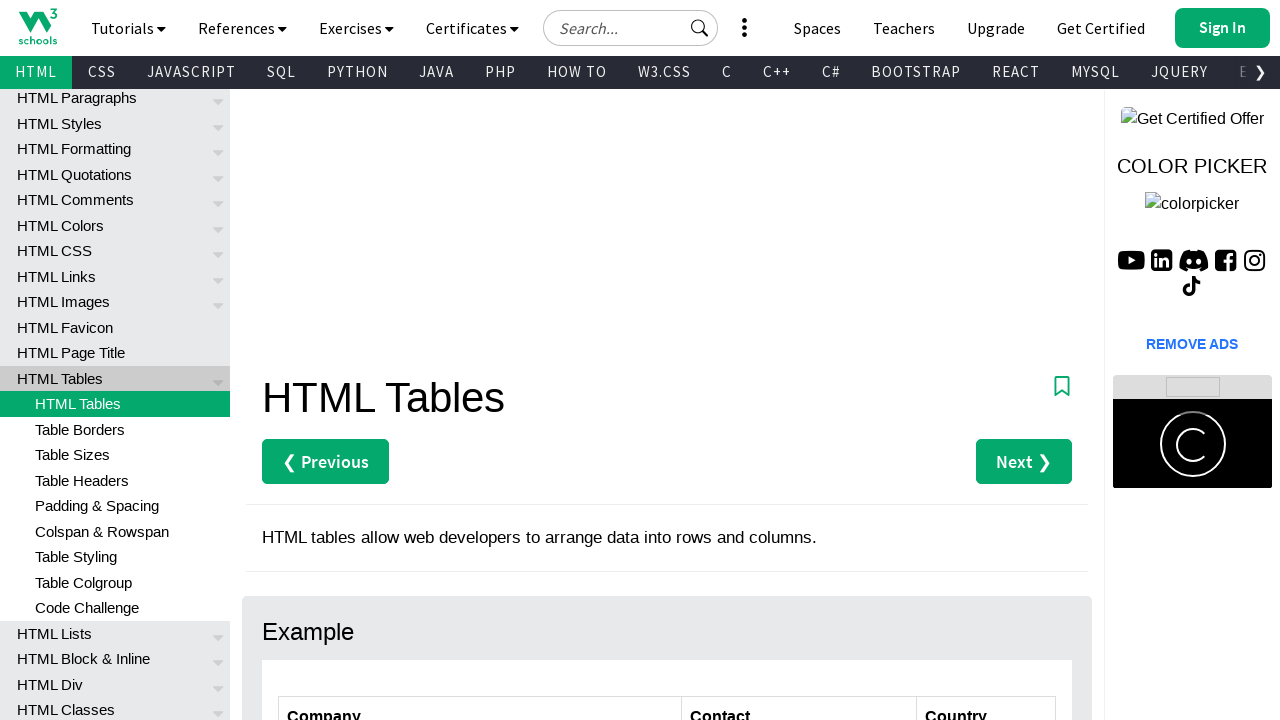

Verified contact name is 'Maria Anders'
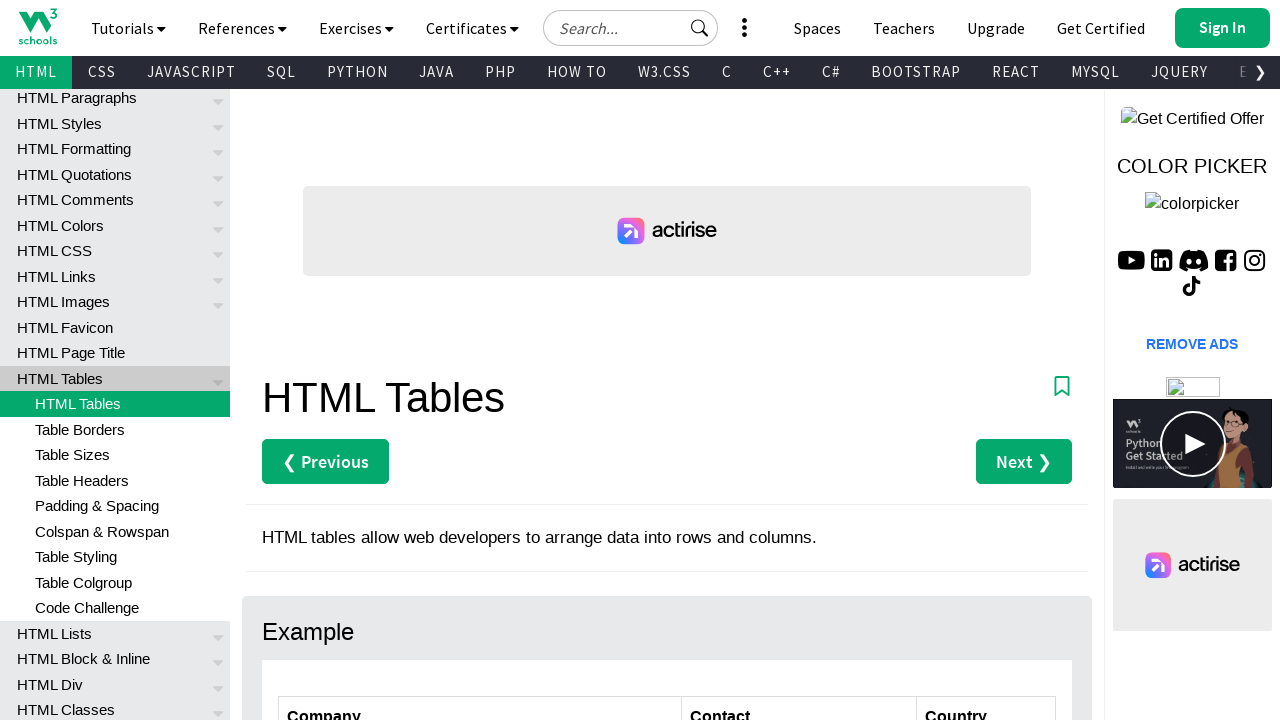

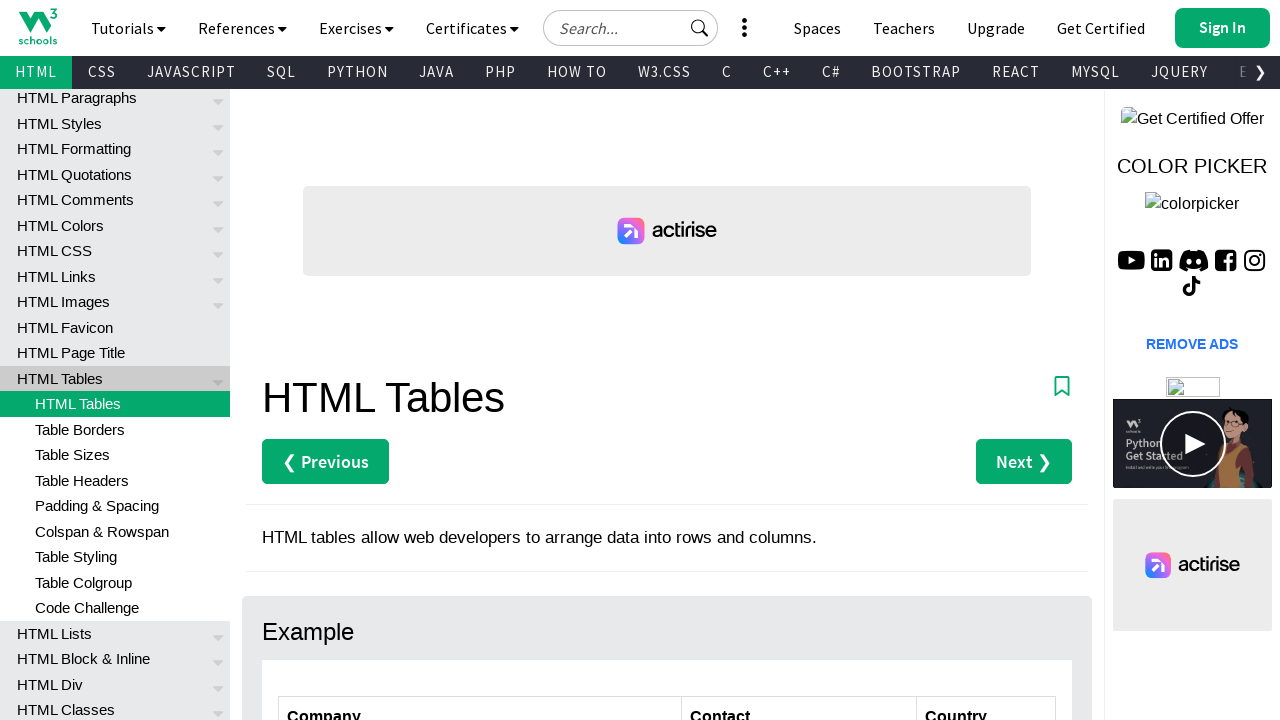